Tests HTML dropdown functionality by clicking to open a dropdown menu and selecting the Yahoo option

Starting URL: https://practice.cydeo.com/dropdown

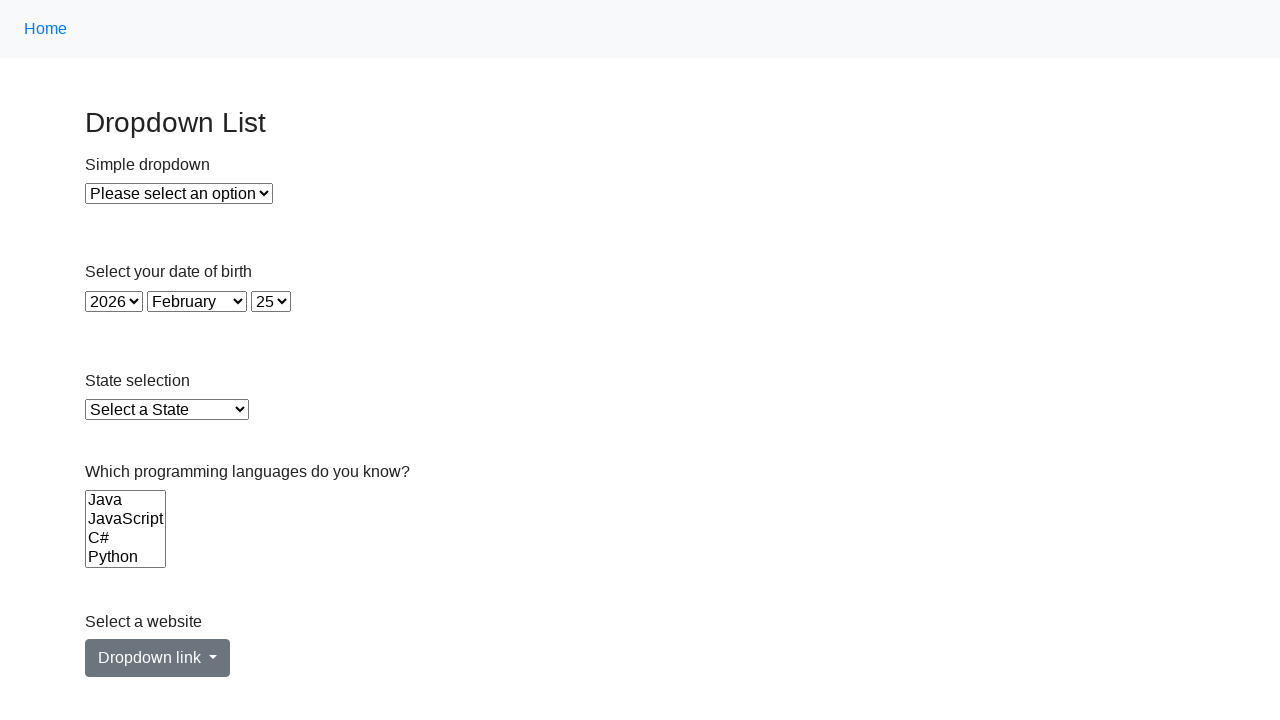

Clicked dropdown menu to open it at (158, 658) on #dropdownMenuLink
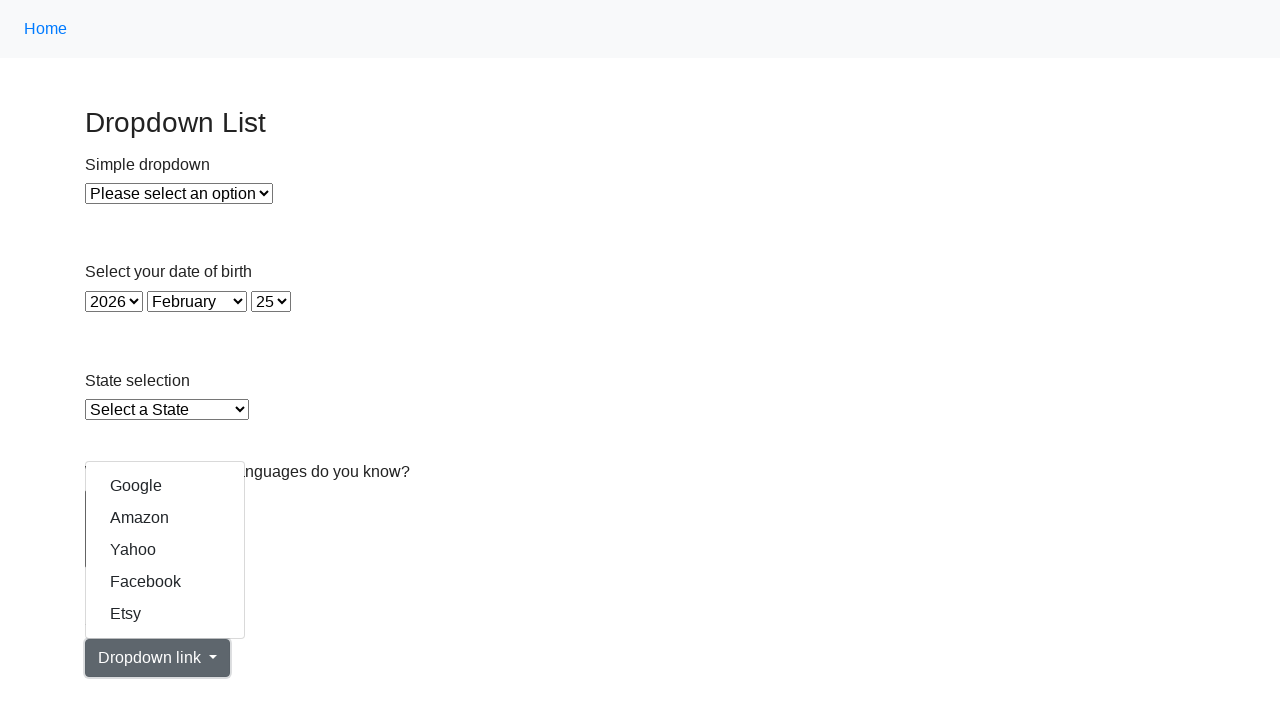

Selected Yahoo option from dropdown menu at (165, 550) on a:text('Yahoo')
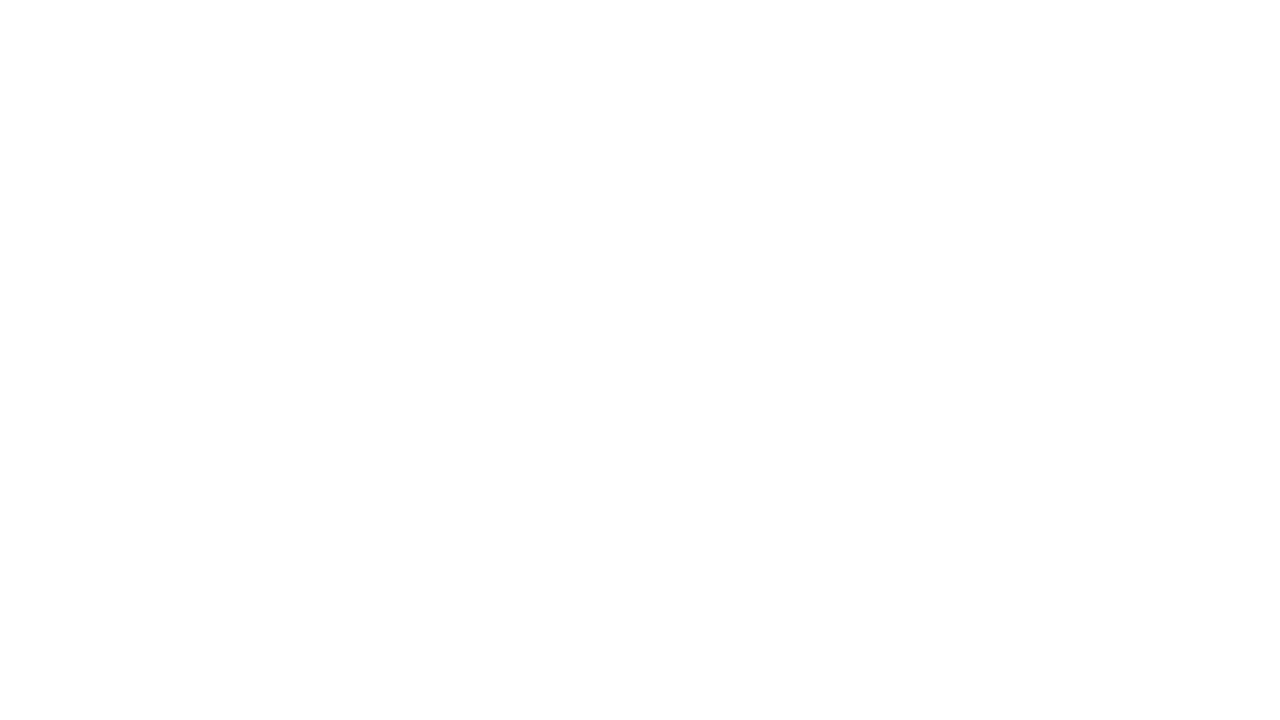

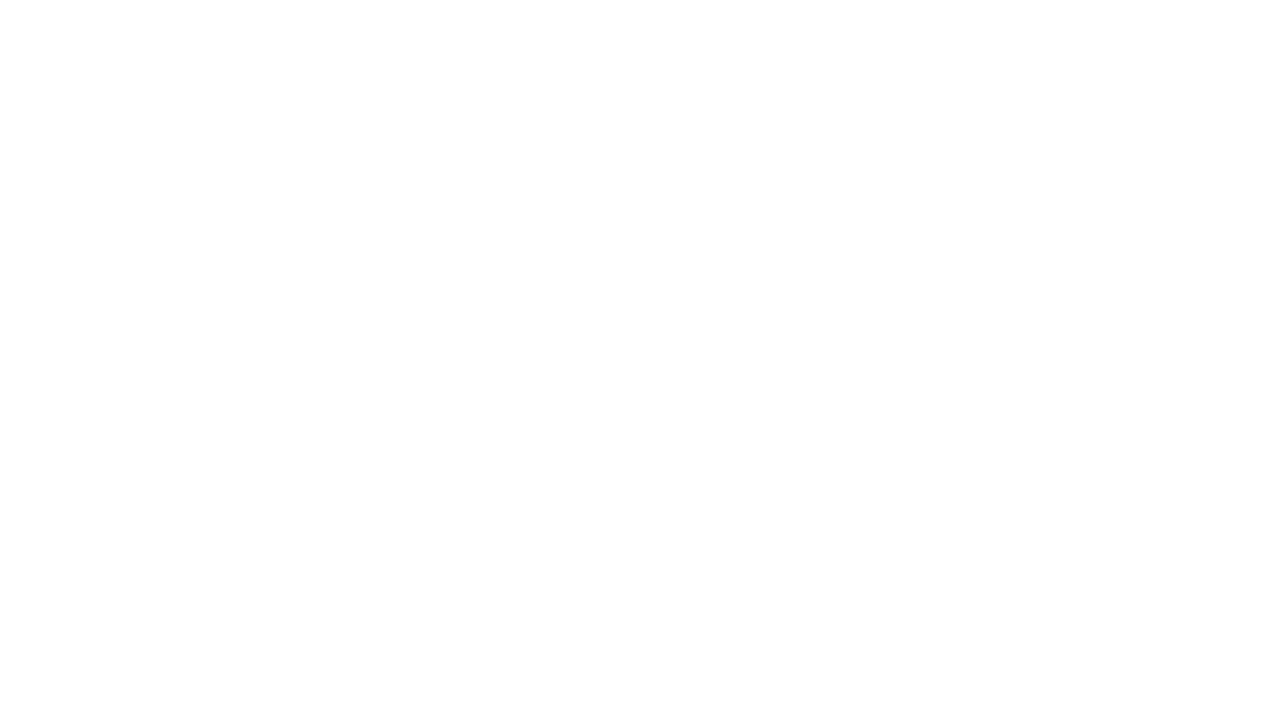